Tests flight search functionality by selecting departure and destination cities from dropdowns and submitting the search

Starting URL: https://www.blazedemo.com

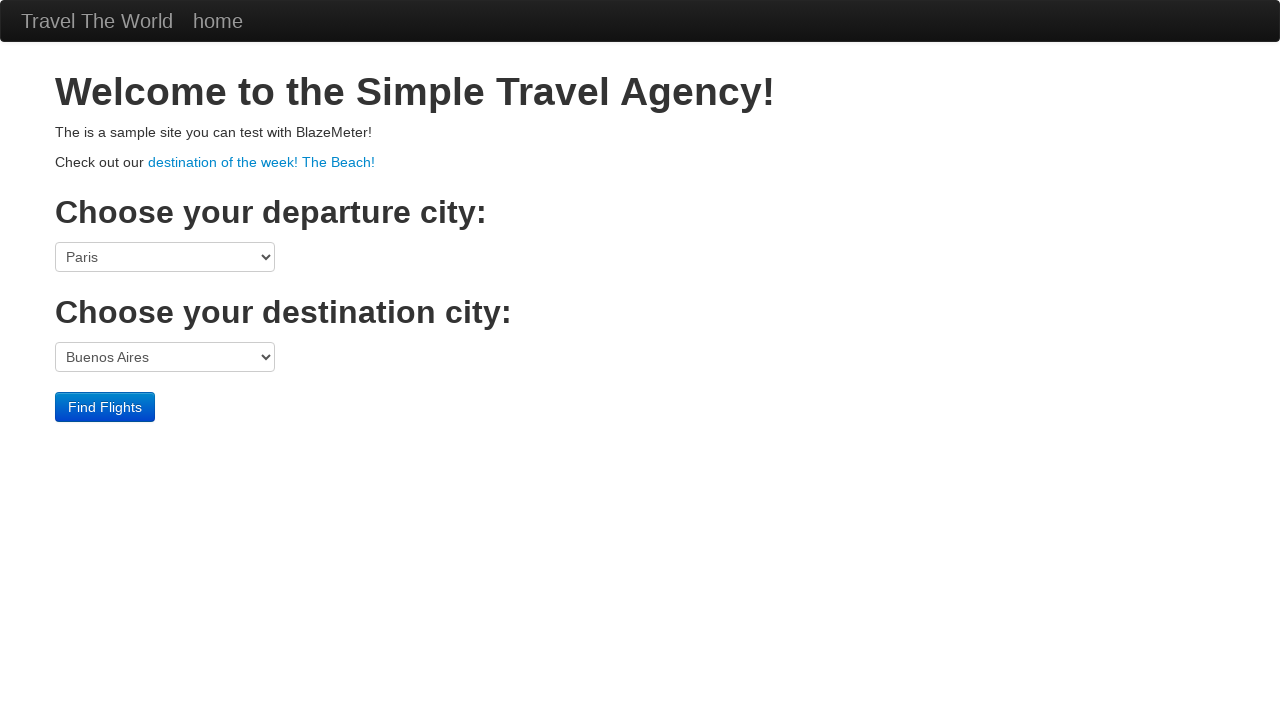

Clicked departure city dropdown at (165, 257) on select[name='fromPort']
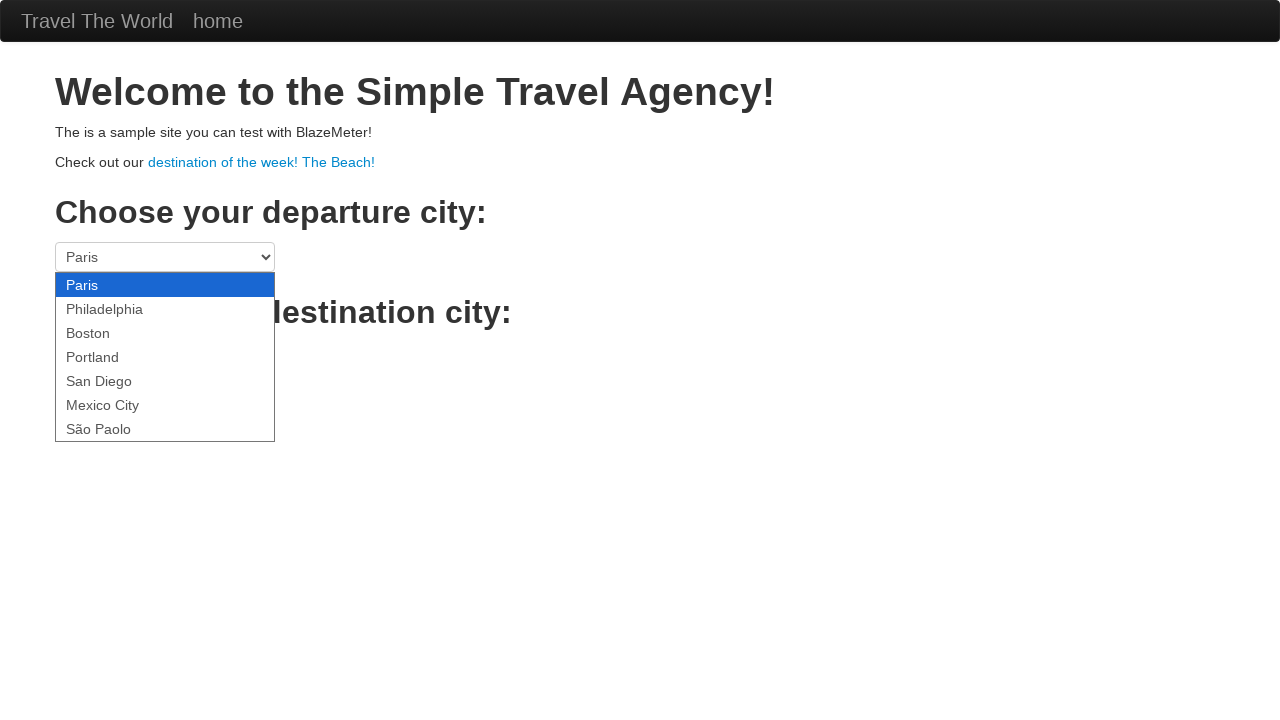

Selected São Paolo as departure city on select[name='fromPort']
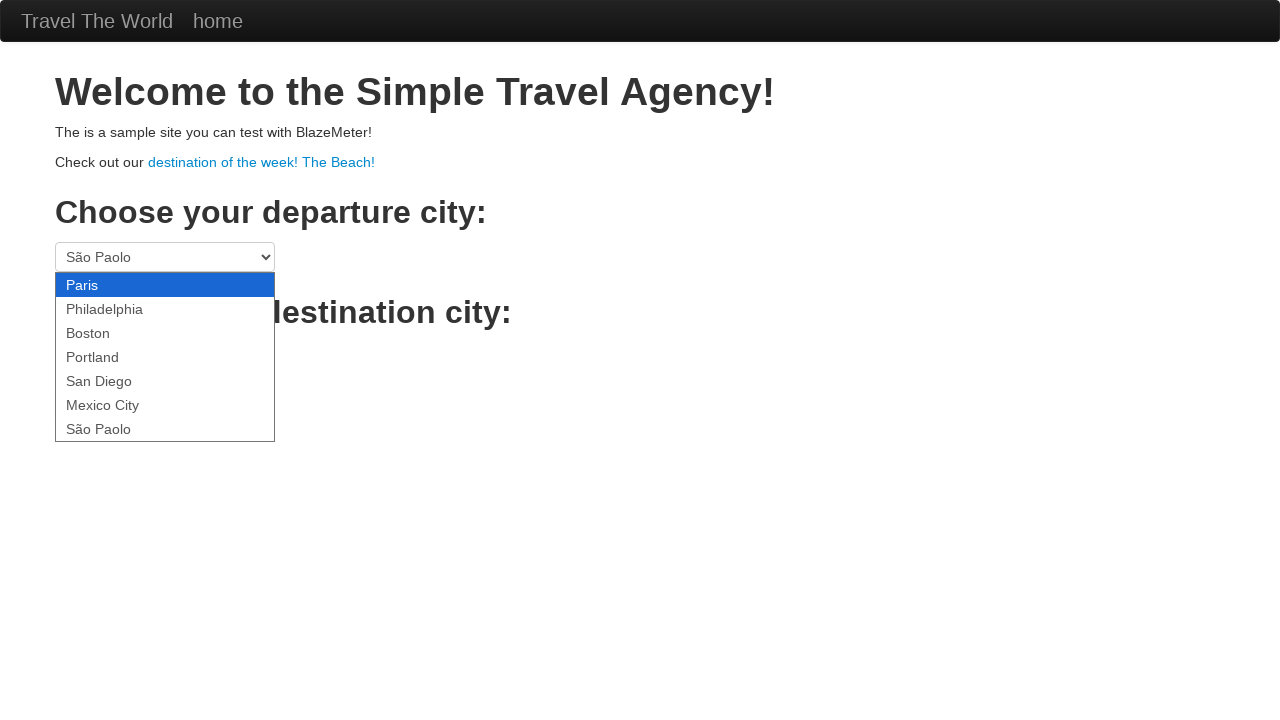

Clicked destination city dropdown at (165, 357) on select[name='toPort']
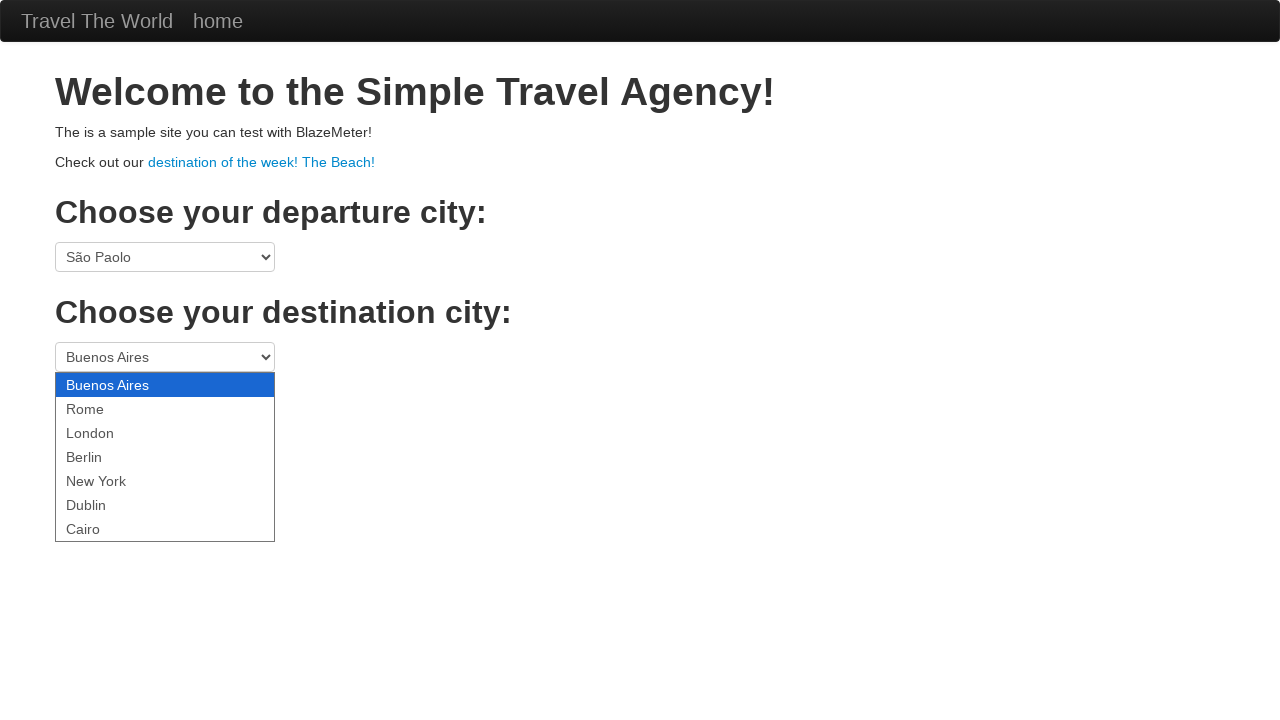

Selected Berlin as destination city on select[name='toPort']
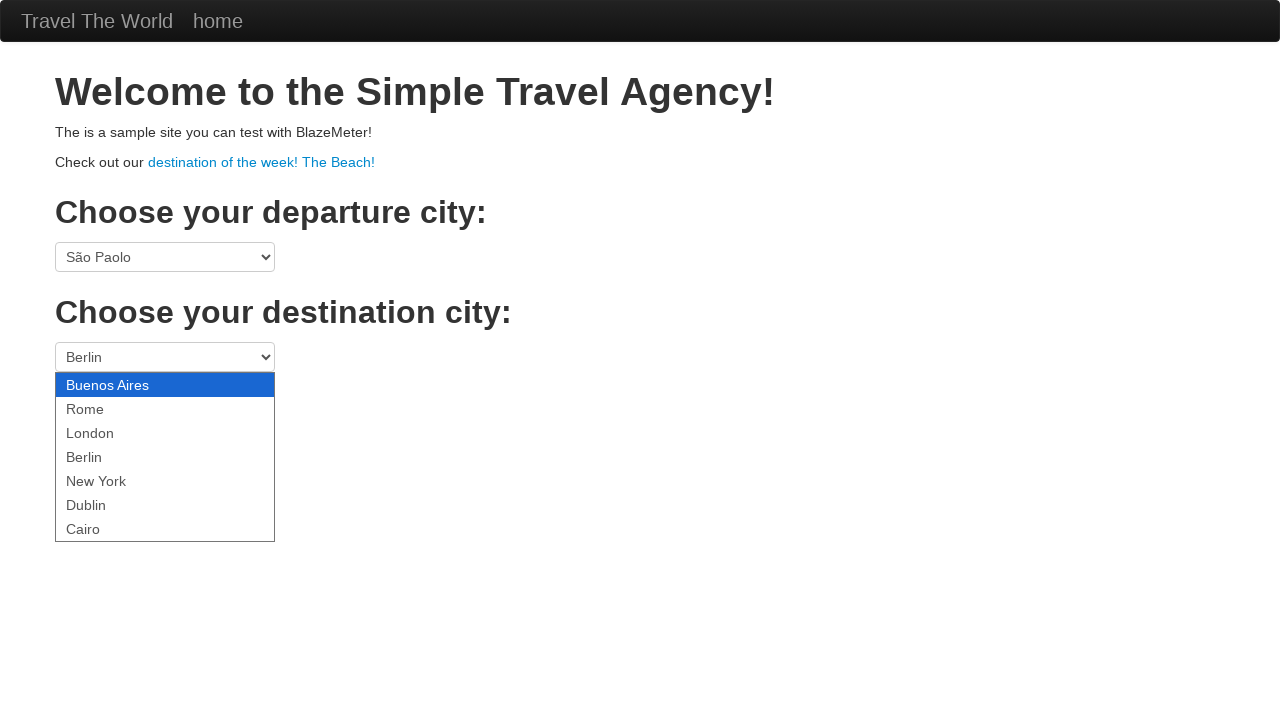

Clicked Find Flights button to submit search at (105, 407) on input.btn.btn-primary
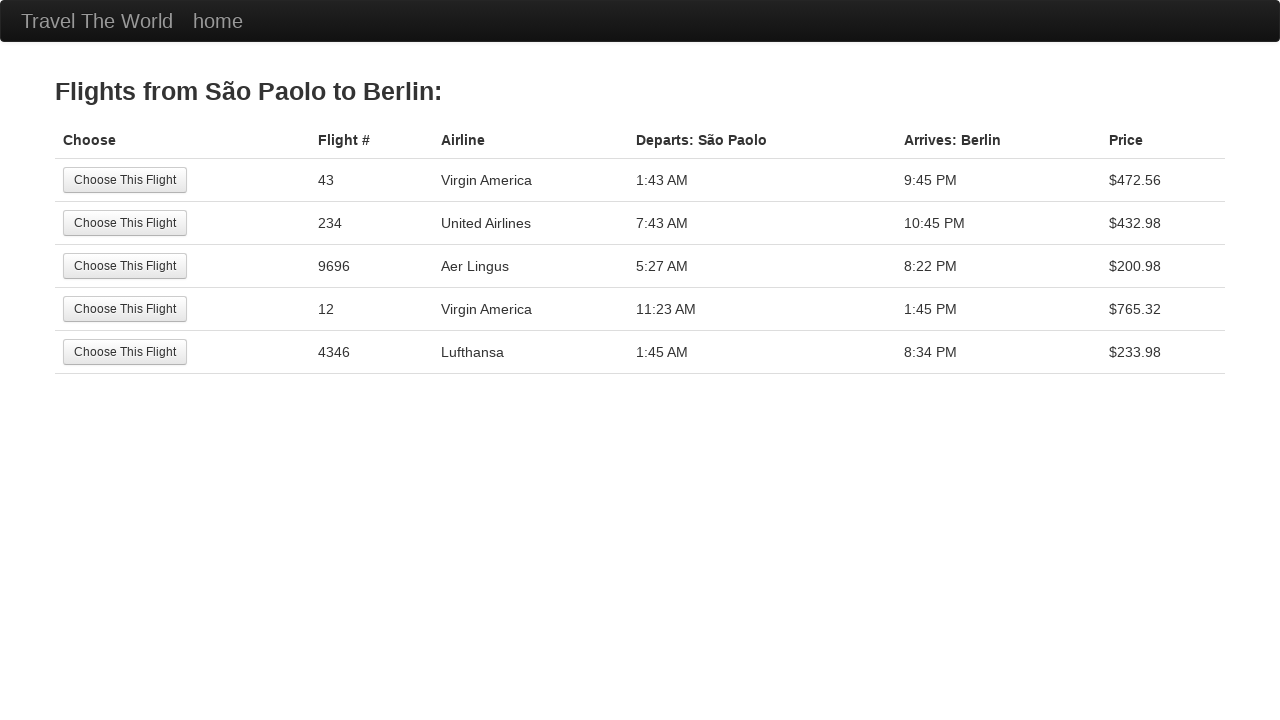

Flight search results page loaded successfully
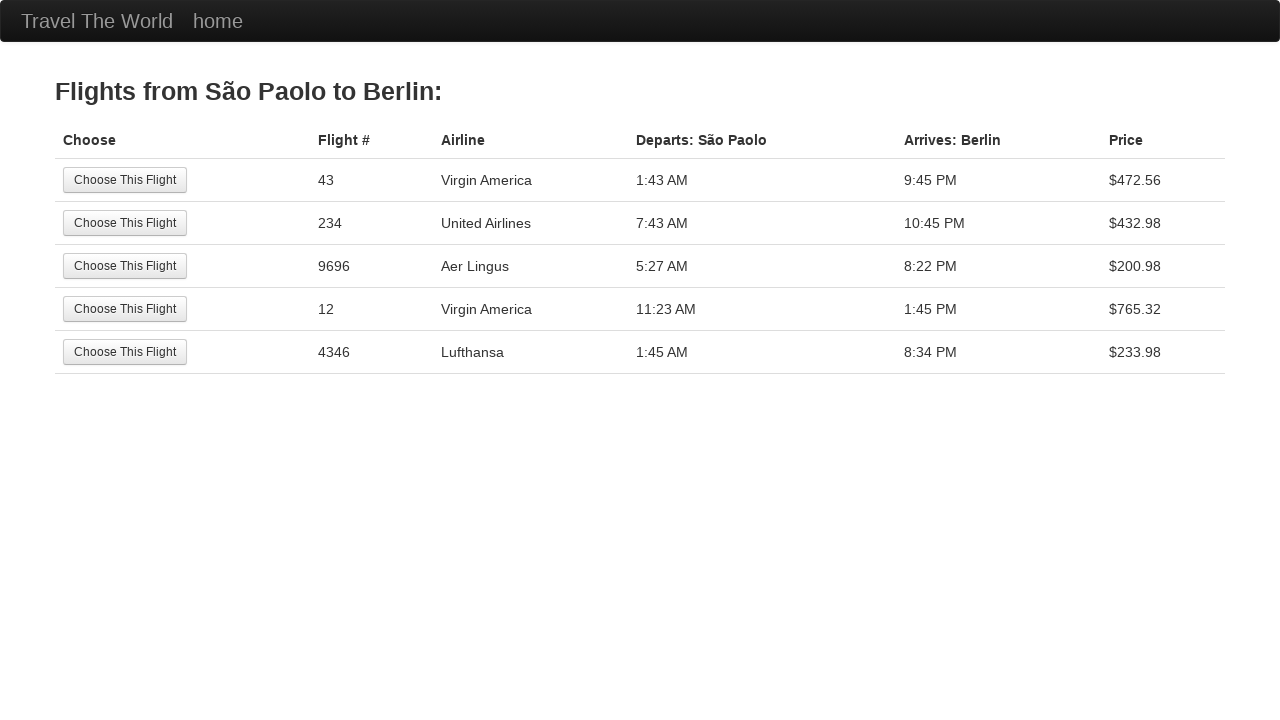

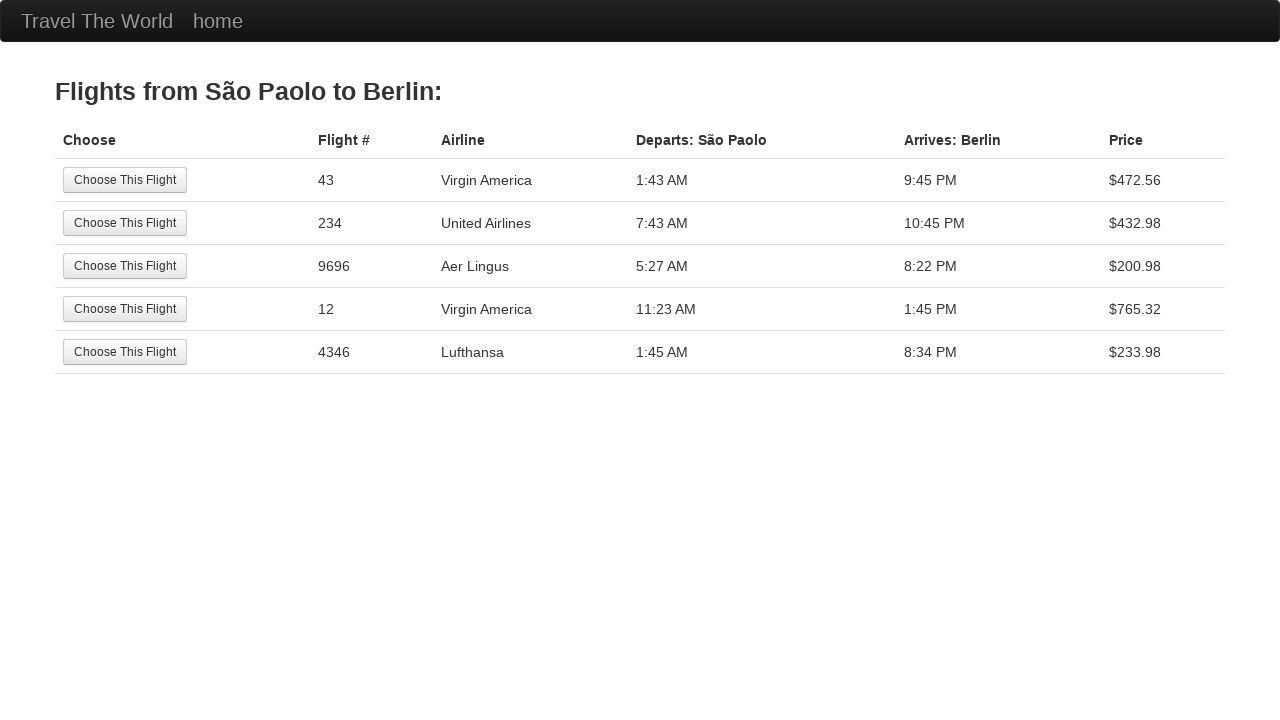